Tests confirm dialog by clicking Cancel and verifying the result message

Starting URL: https://demoqa.com/alerts

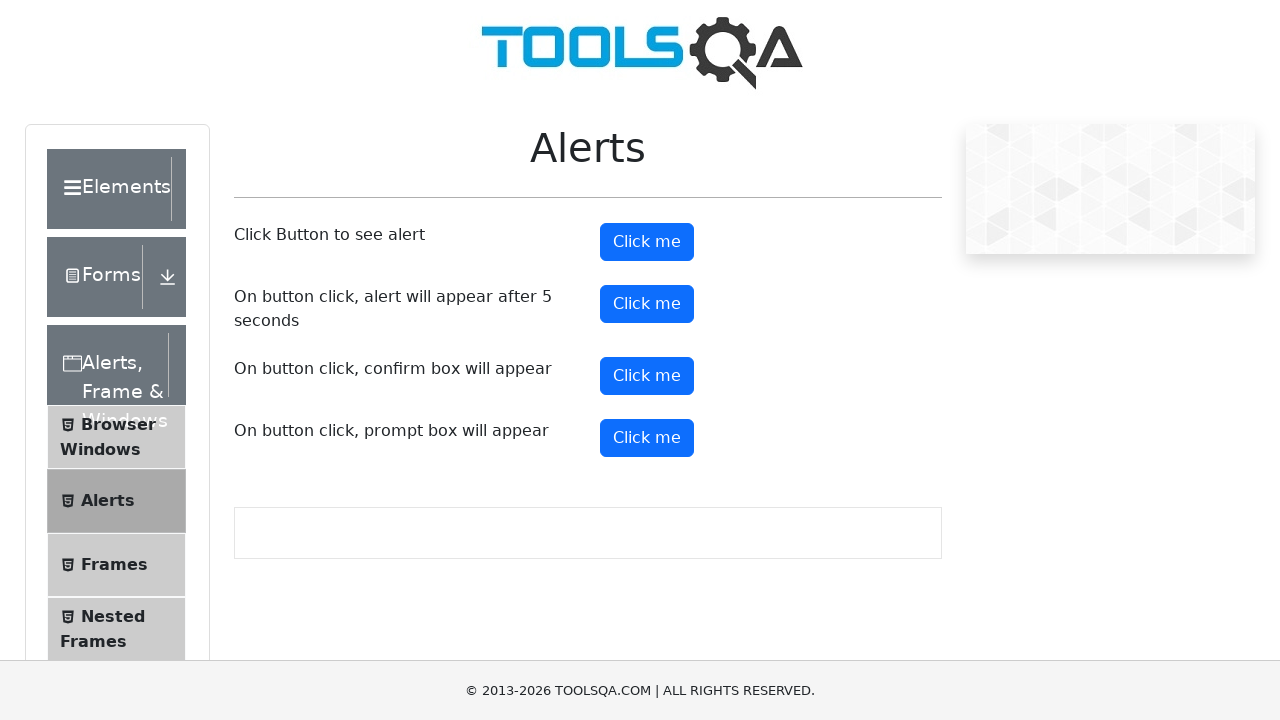

Set up dialog handler to dismiss (Cancel)
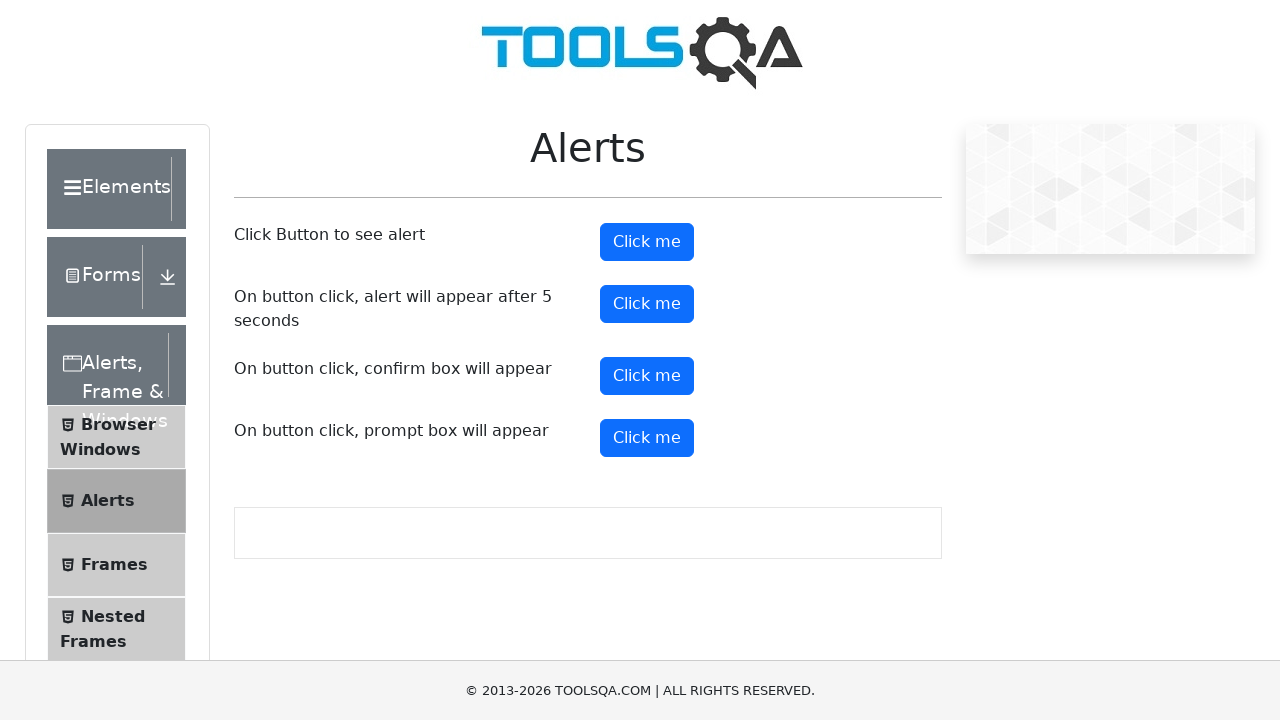

Clicked confirm button to trigger dialog at (647, 376) on #confirmButton
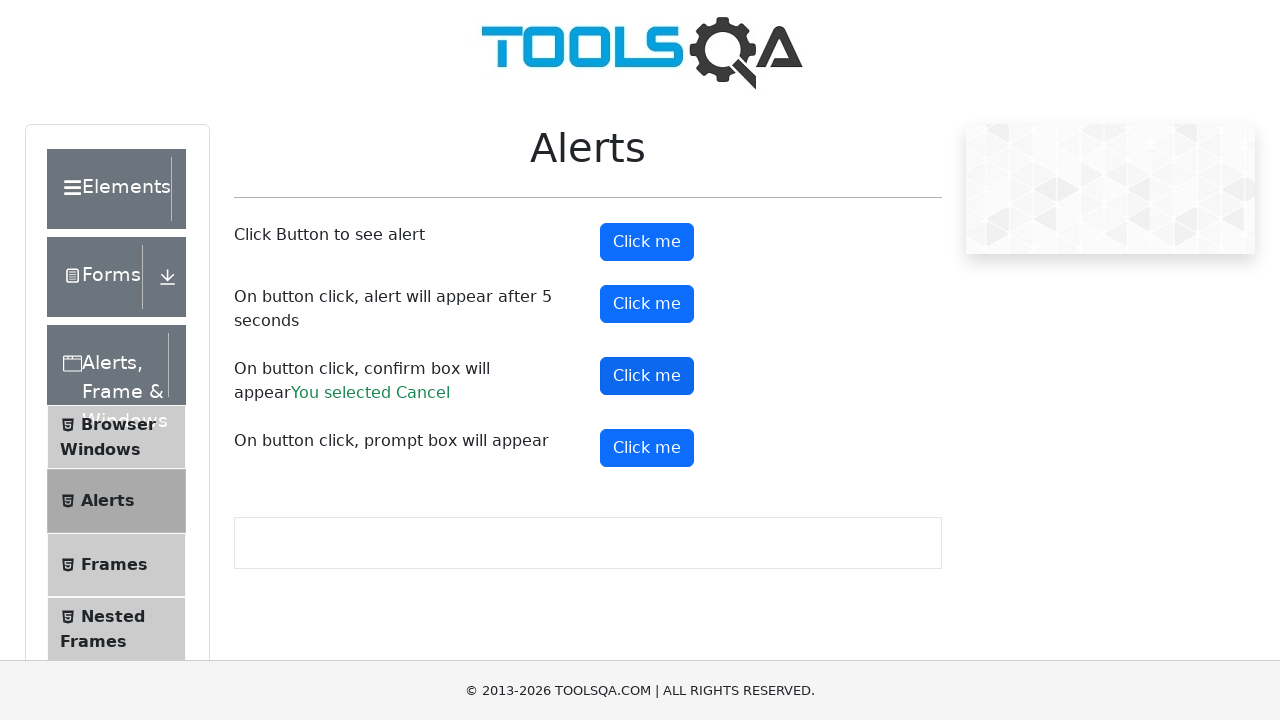

Waited for confirm result message to appear
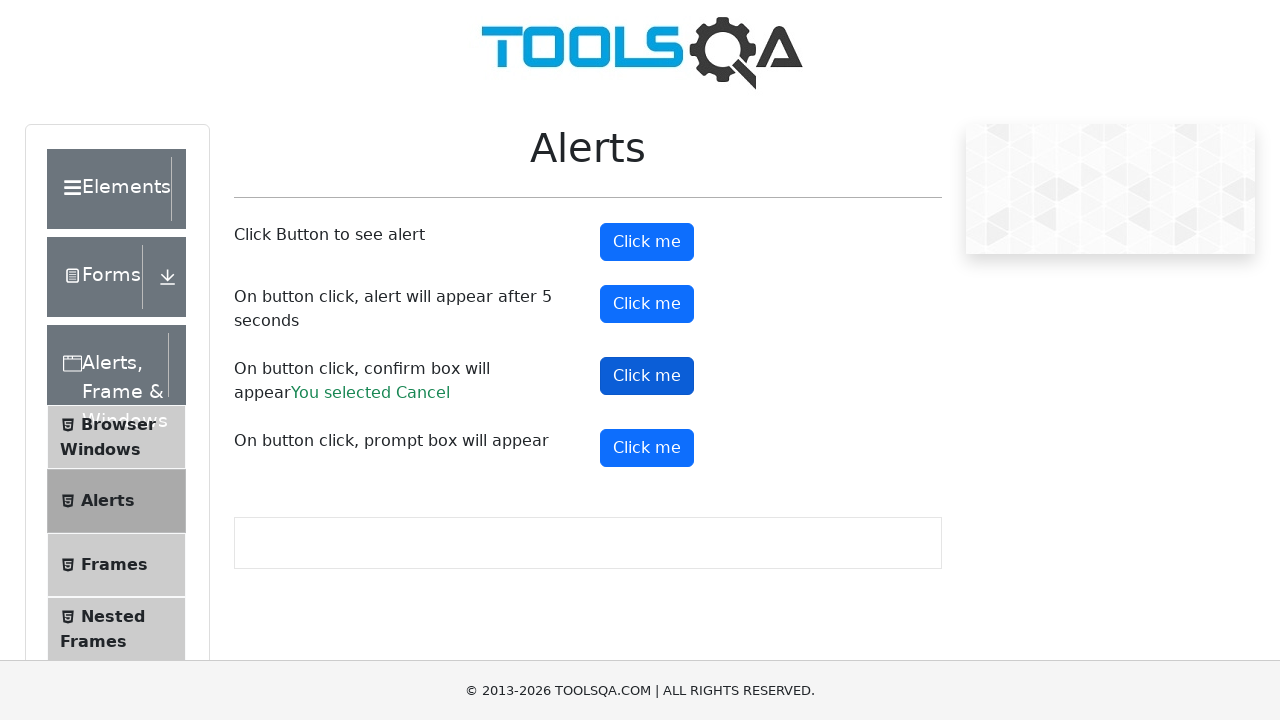

Retrieved result message text
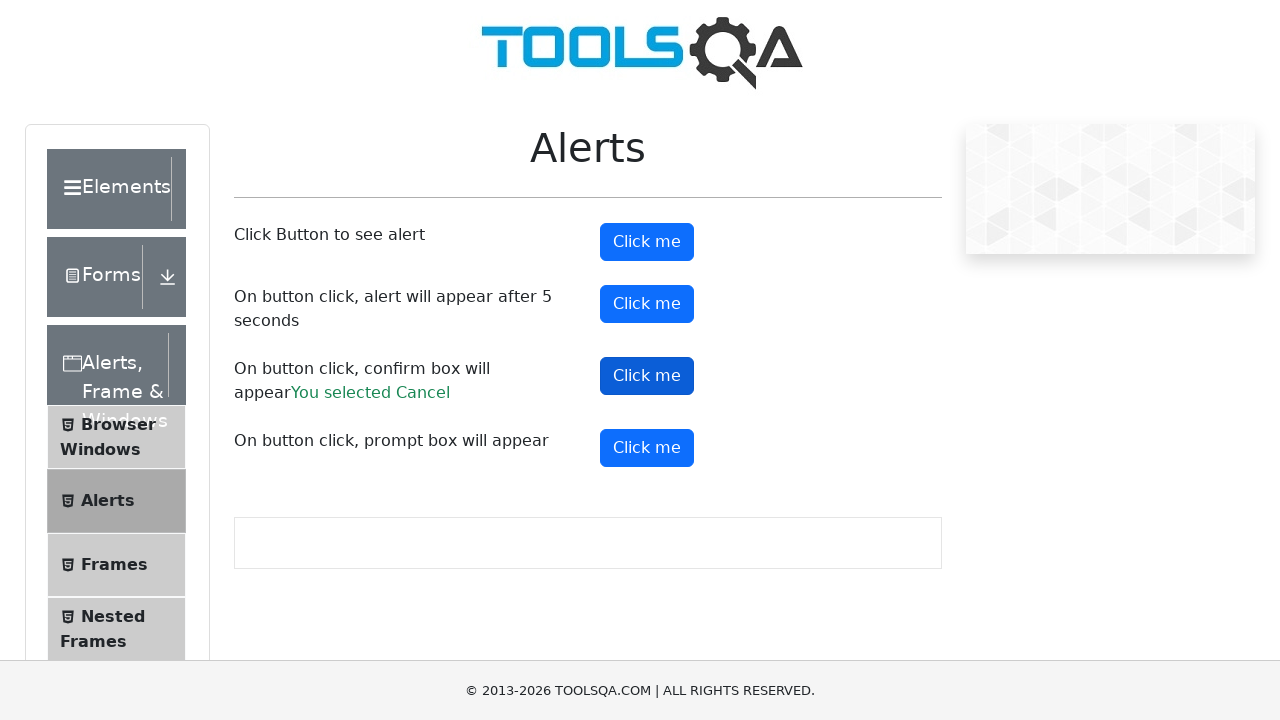

Verified result message contains 'You selected Cancel'
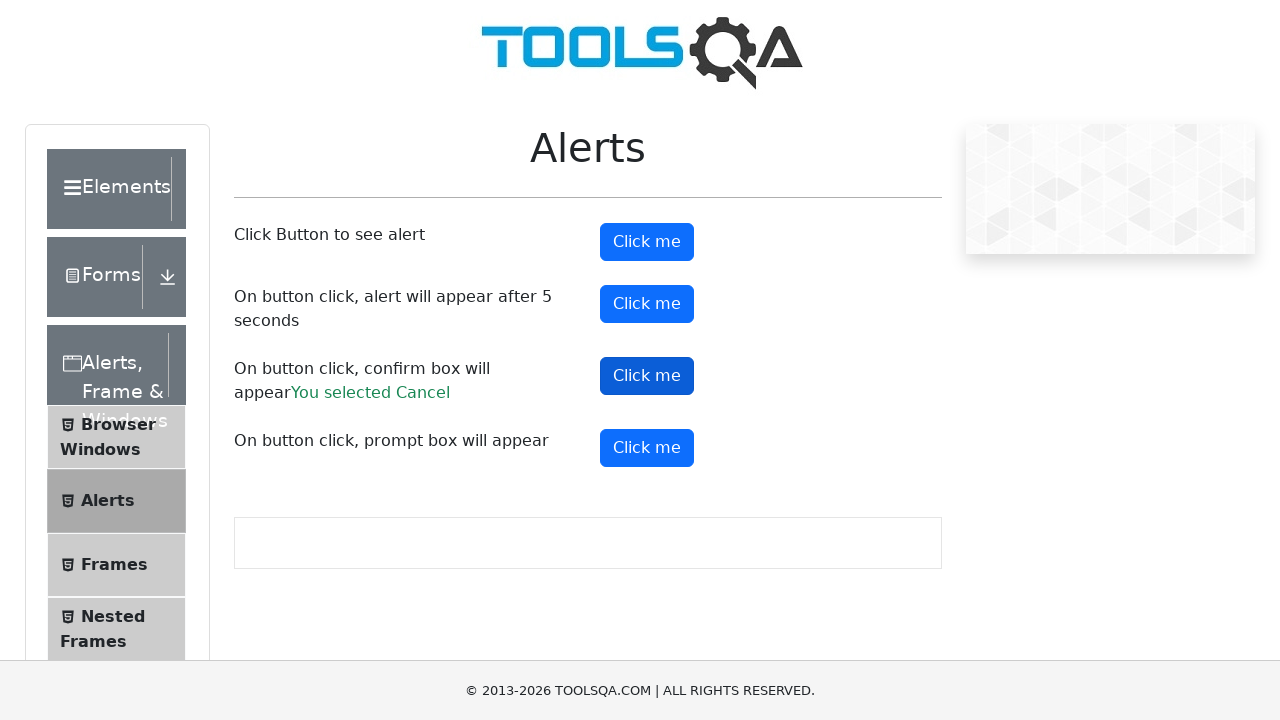

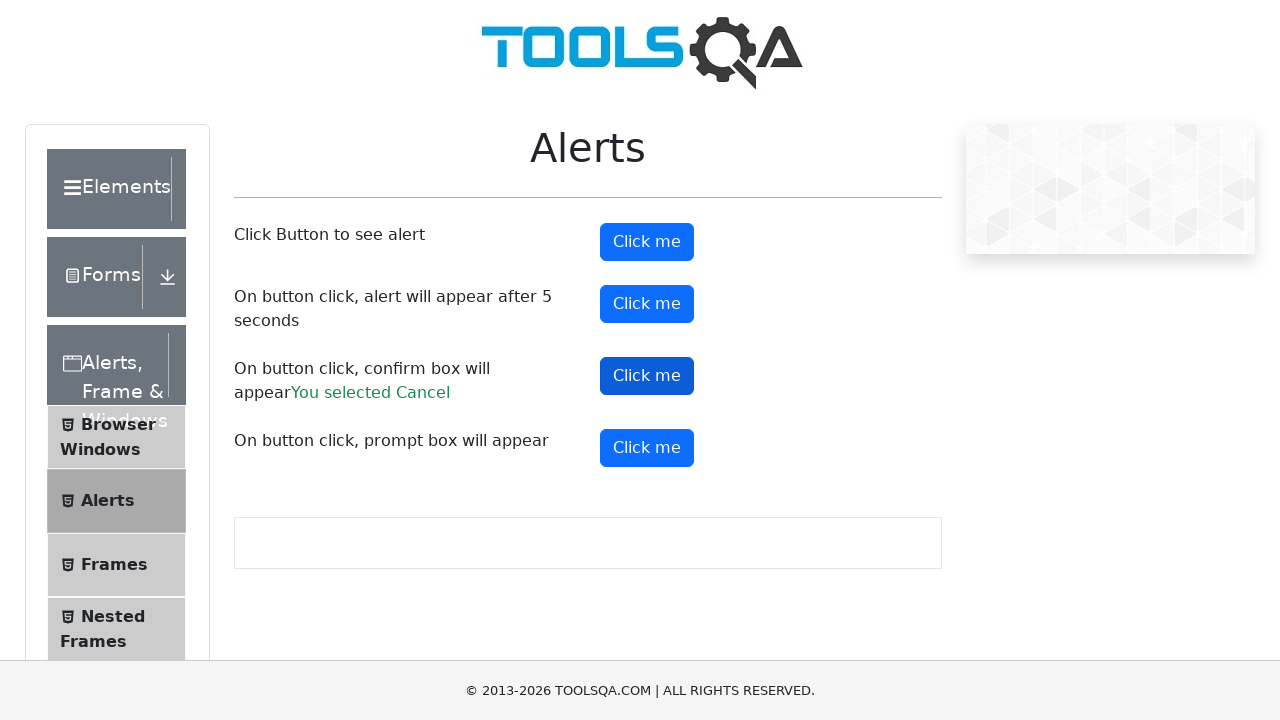